Positive test case that fills out a Google Form completely including name, checkbox selection, dropdown selection, and comments, then submits and verifies successful submission with a thank you message.

Starting URL: https://docs.google.com/forms/d/e/1FAIpQLSeT6MPuoZm8Ks3TUw9j3lTKeUlwvcVseFeear6OF4ey24Q40g/viewform

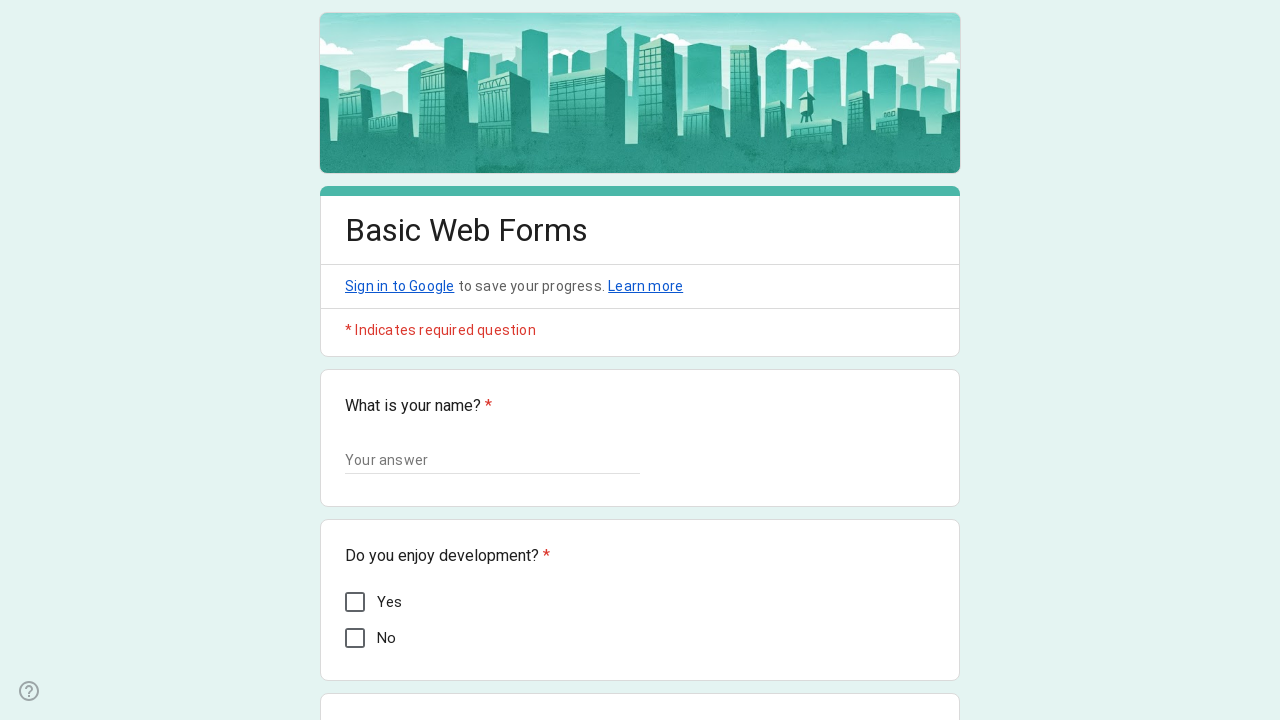

Form loaded successfully
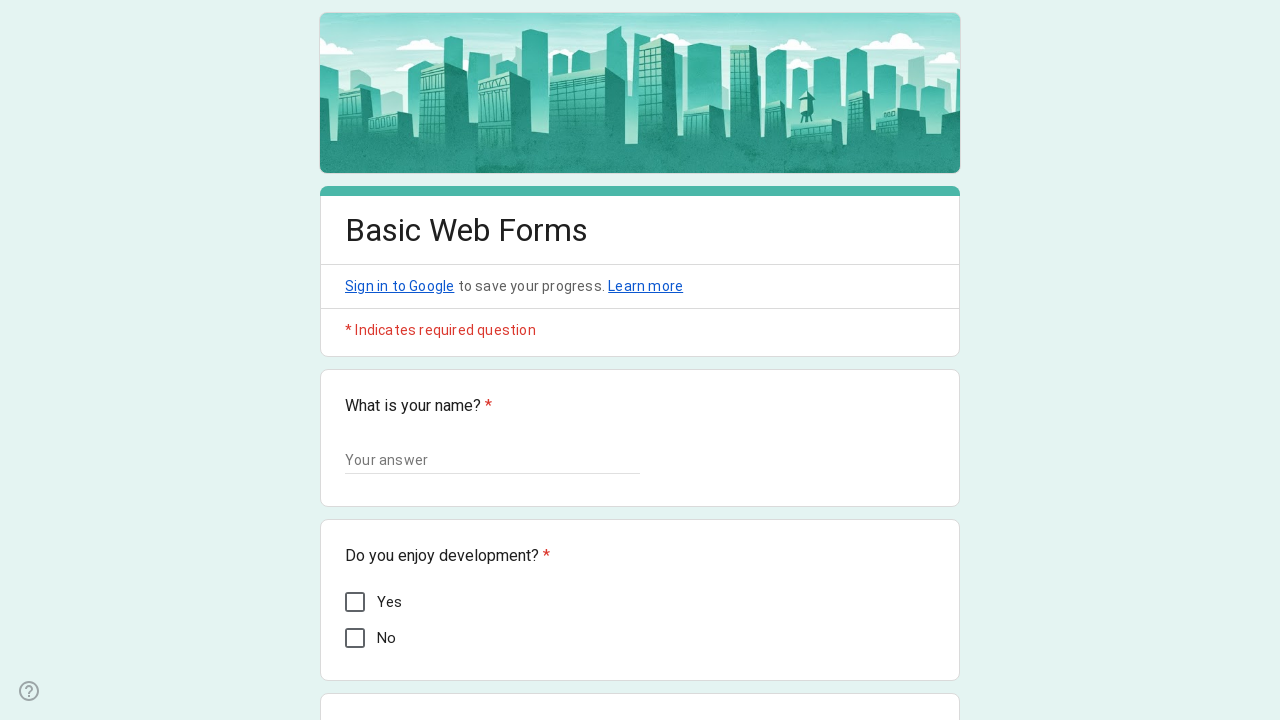

Entered name 'John Smith' in the text field on input[type='text']
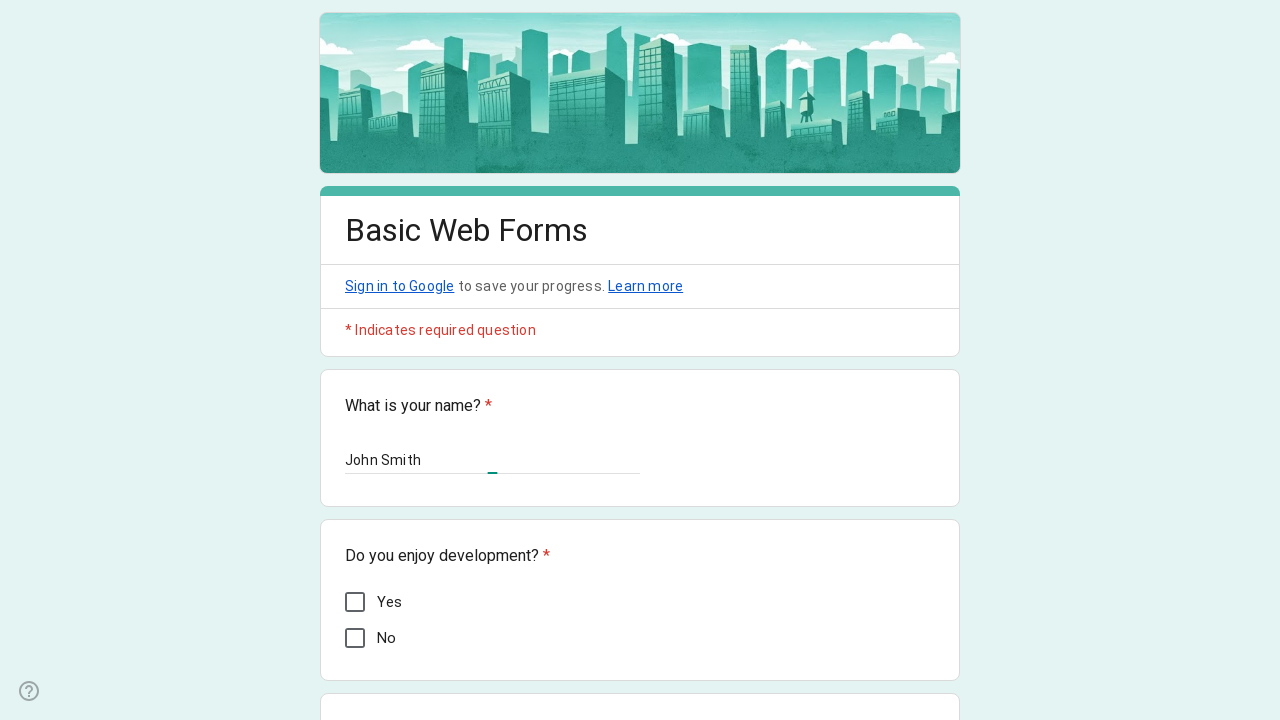

Selected checkbox option at (355, 602) on div[role='checkbox']
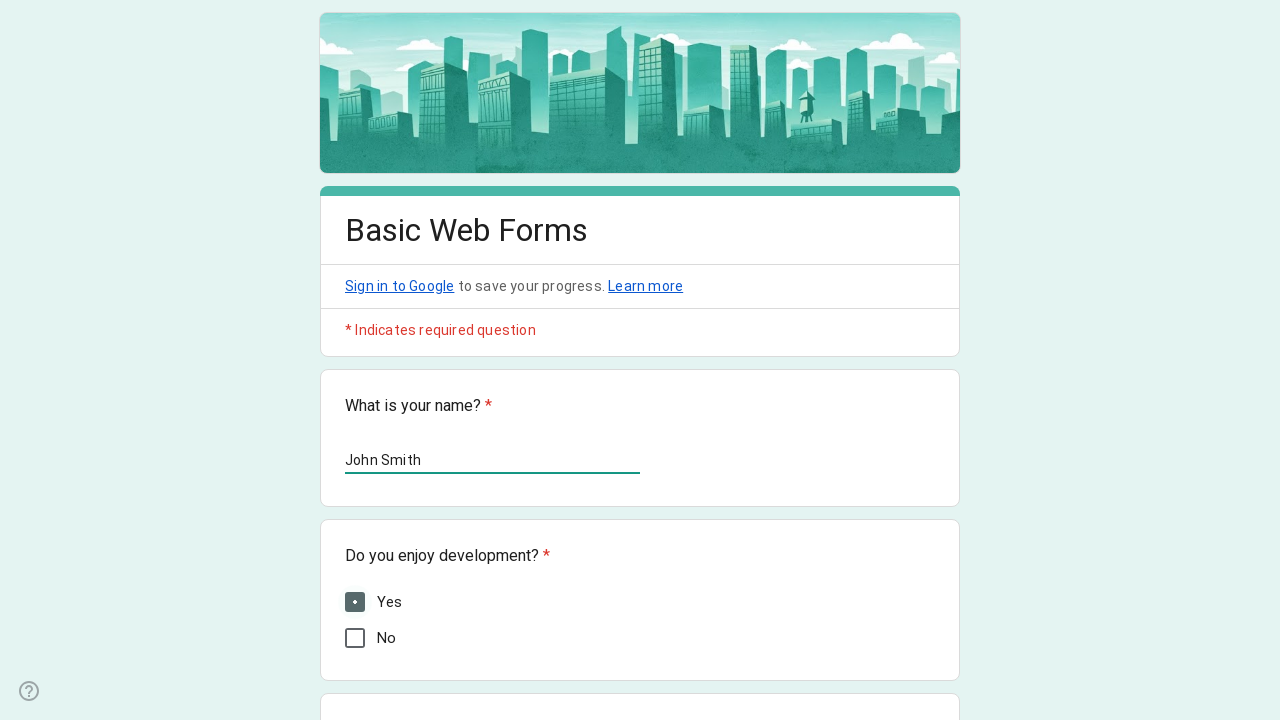

Opened dropdown menu at (434, 360) on div[role='listbox']
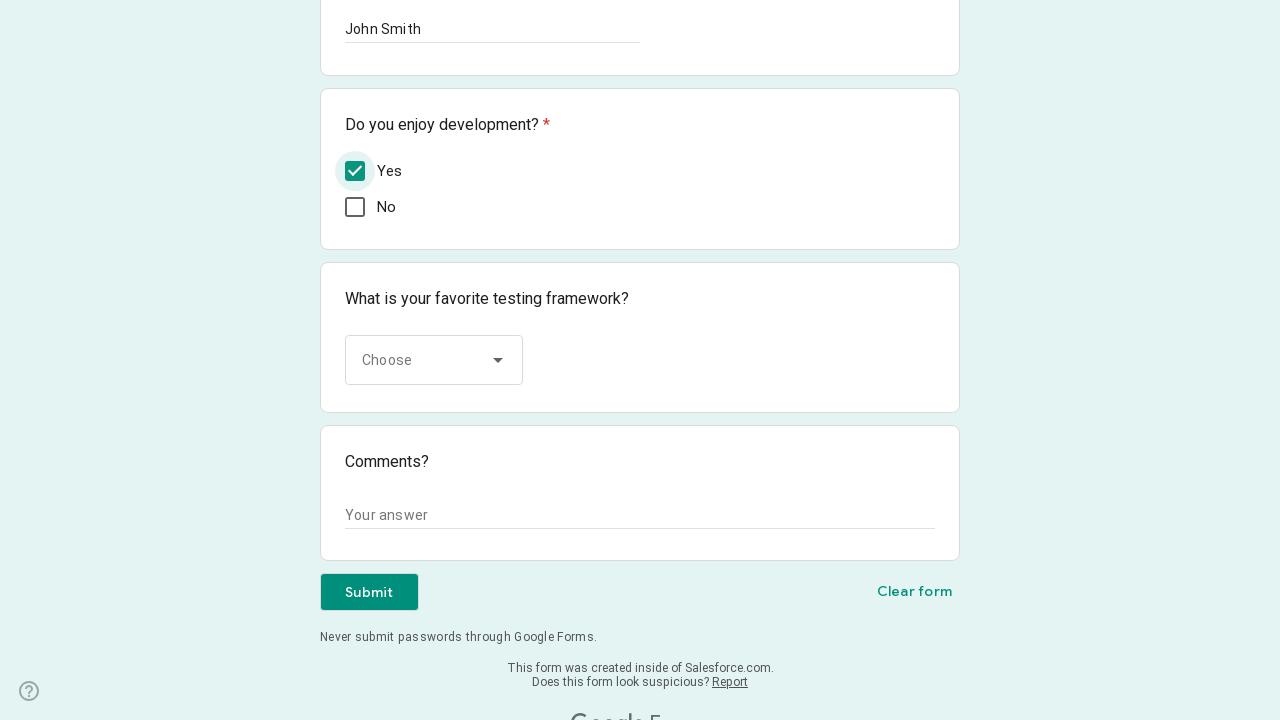

Selected an option from the dropdown at (435, 359) on div[role='option']
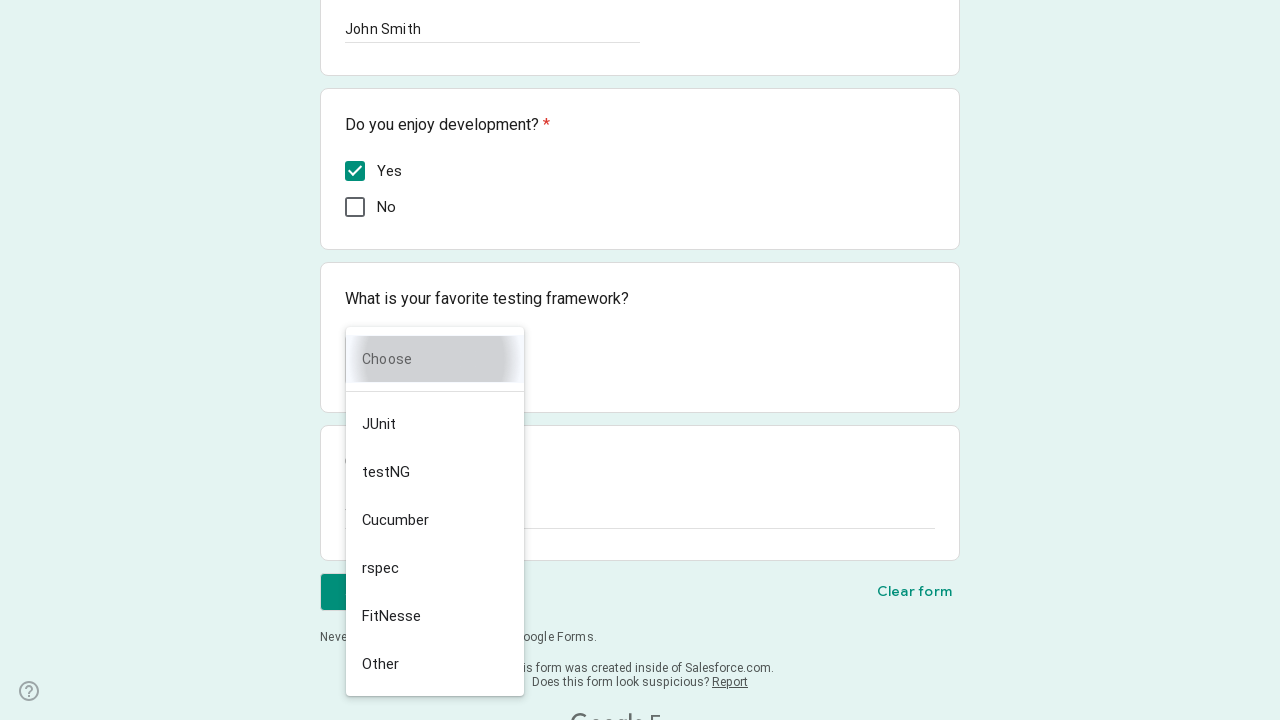

Entered comment 'This is a test comment for the form submission.' in textarea on textarea
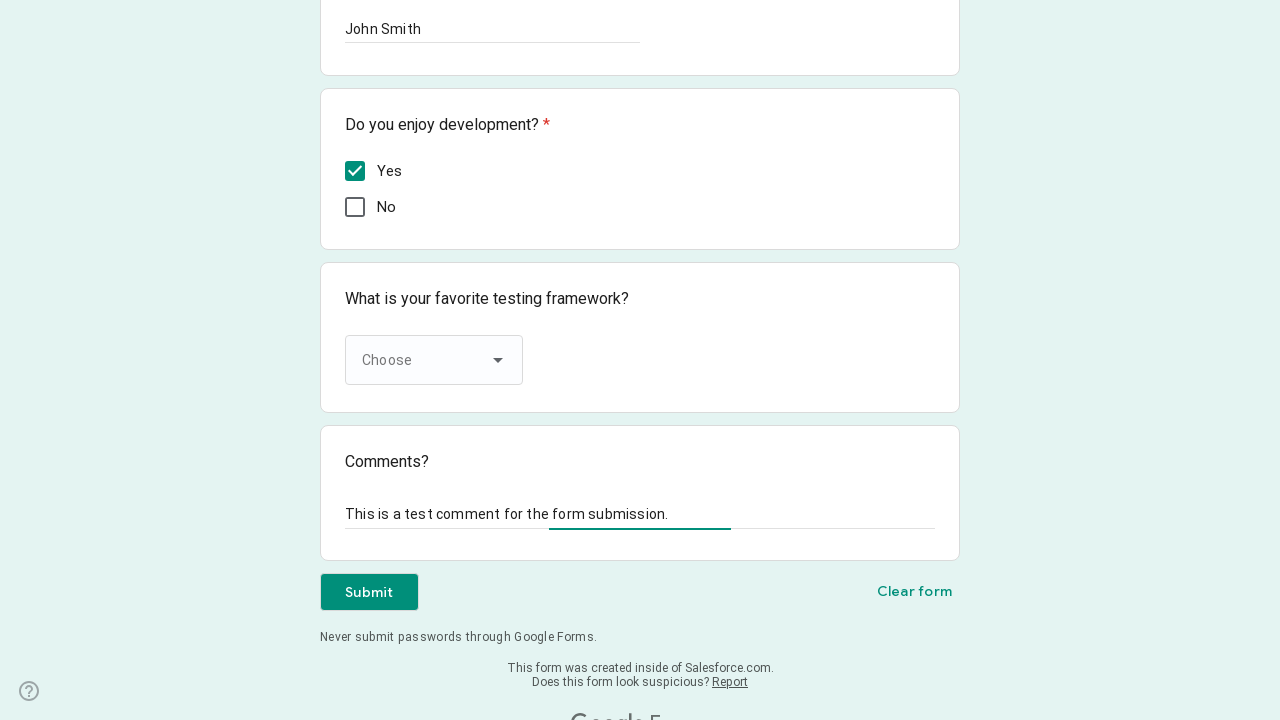

Clicked the Submit button at (369, 592) on div[role='button']:has-text('Submit')
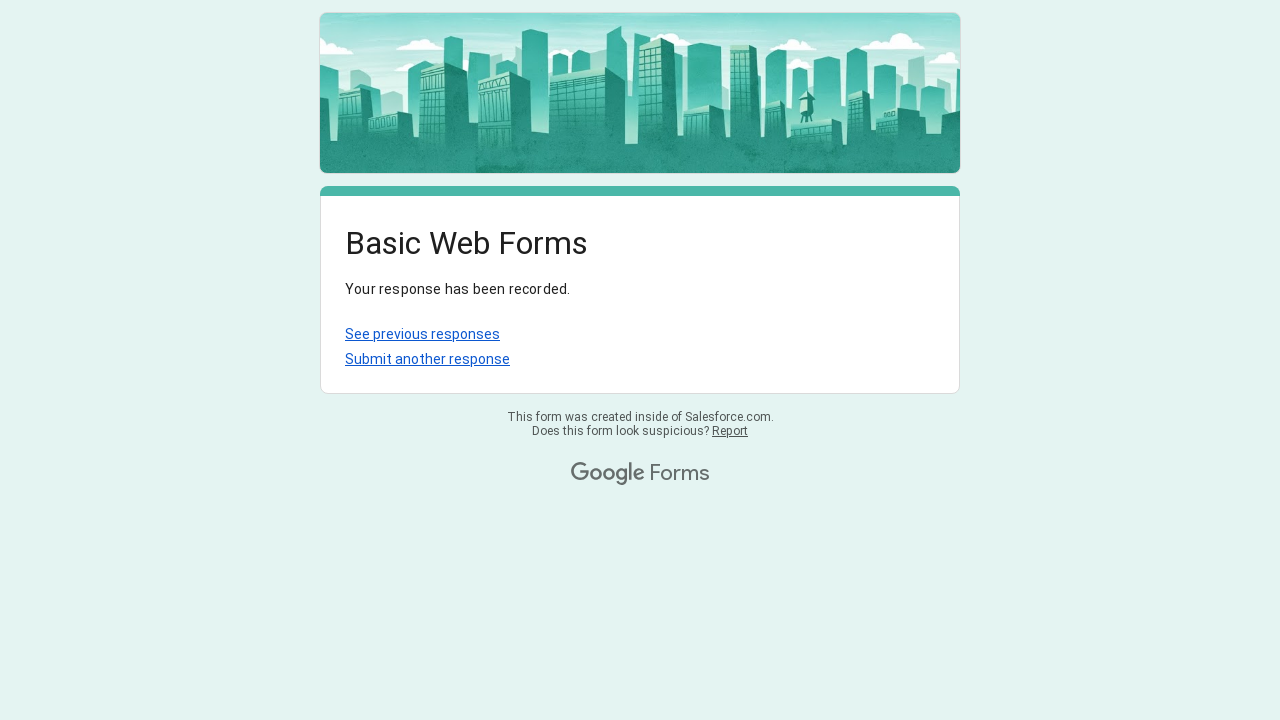

Confirmation message 'Your response has been recorded' appeared - form submission successful
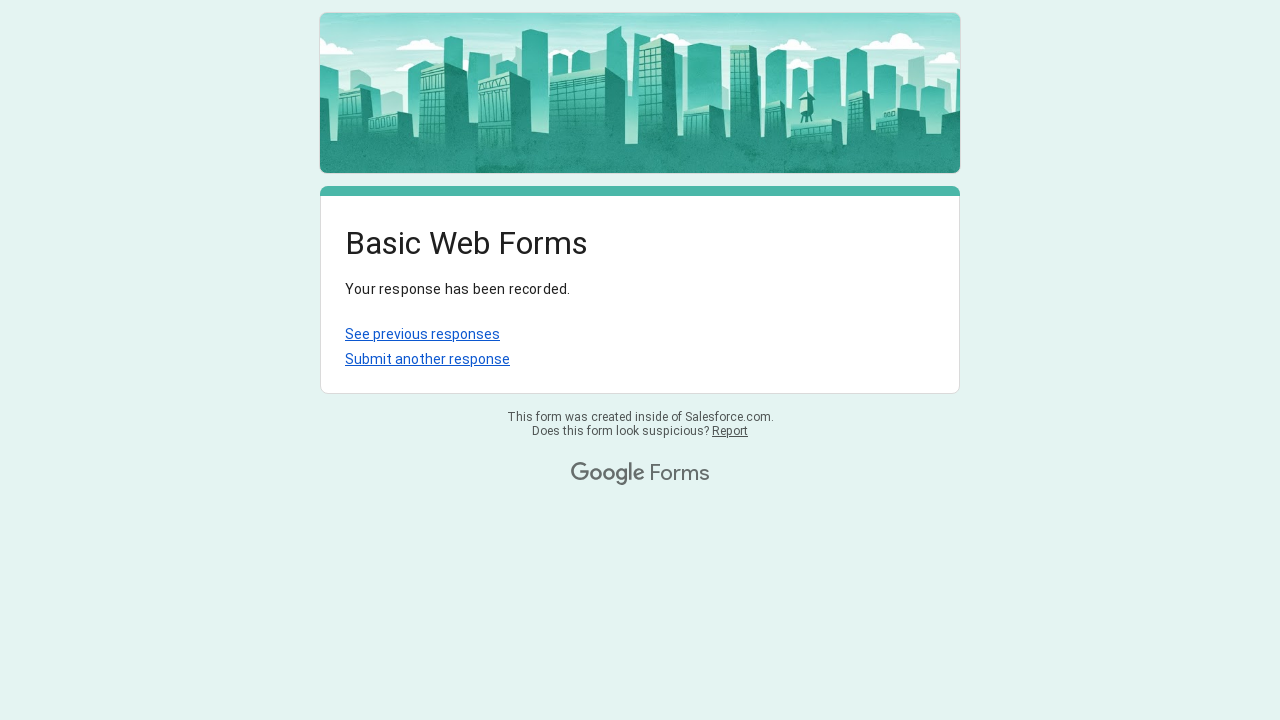

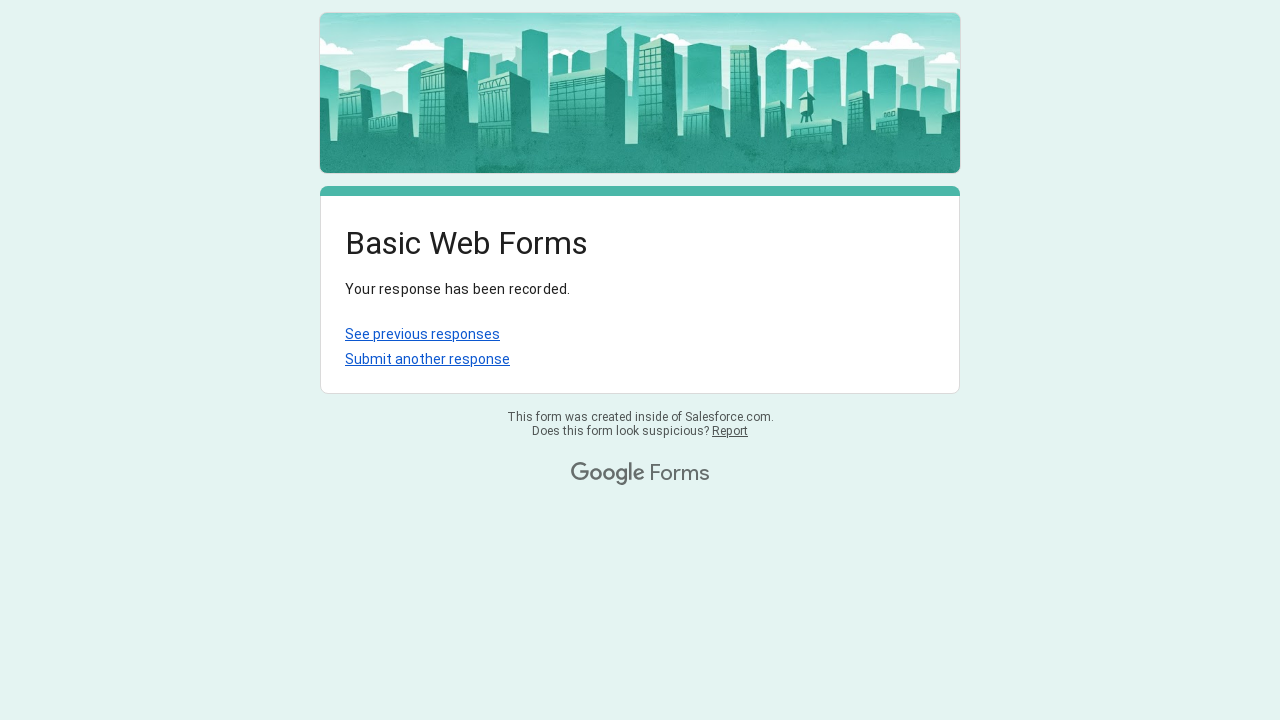